Tests JavaScript prompt alert by triggering it, entering text, accepting to verify the entered text is displayed, then triggering again and dismissing to verify null result

Starting URL: https://loopcamp.vercel.app/javascript-alerts.html

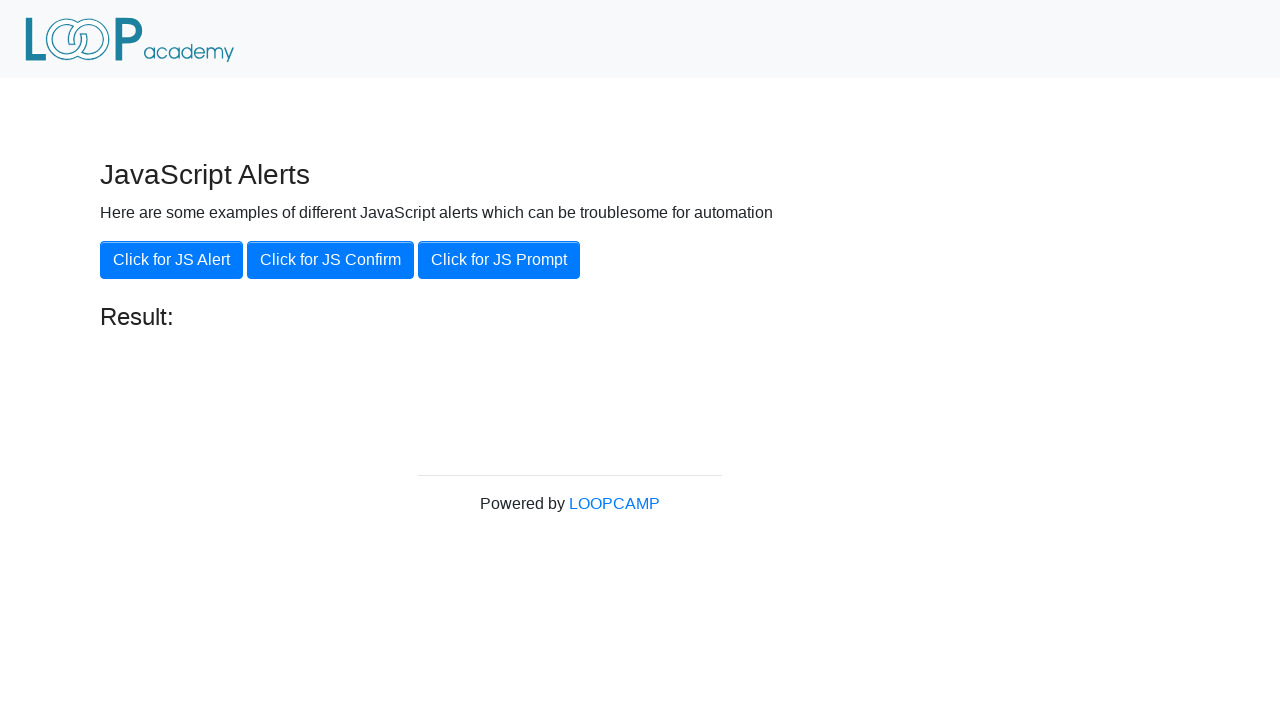

Set up dialog handler to accept prompt with 'Loopcamp' text
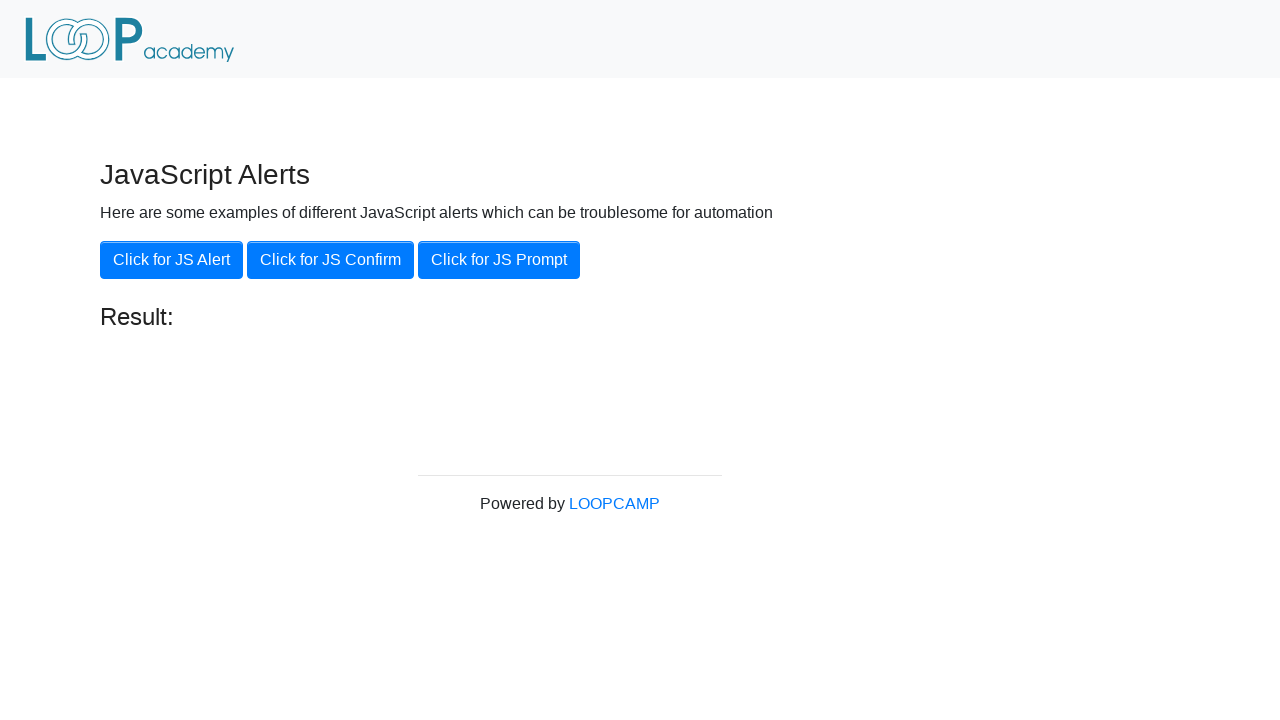

Clicked 'Click for JS Prompt' button to trigger first prompt at (499, 260) on xpath=//button[.='Click for JS Prompt']
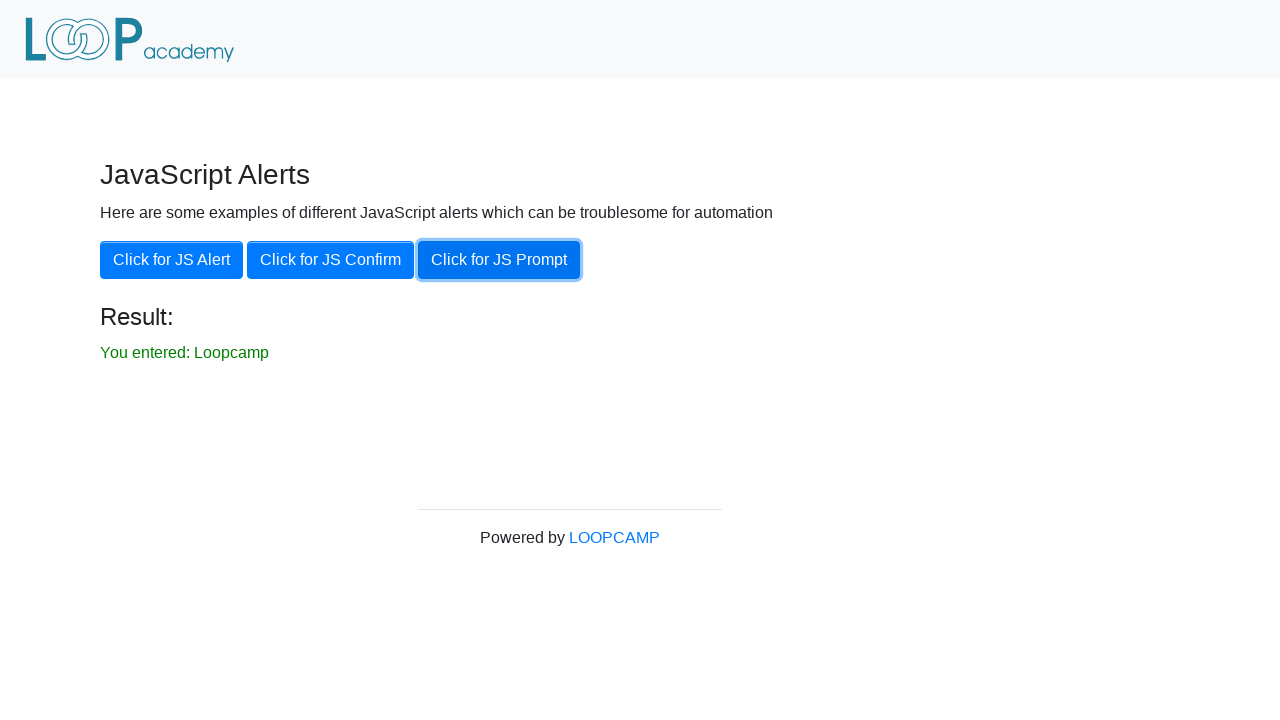

Result element loaded after accepting prompt
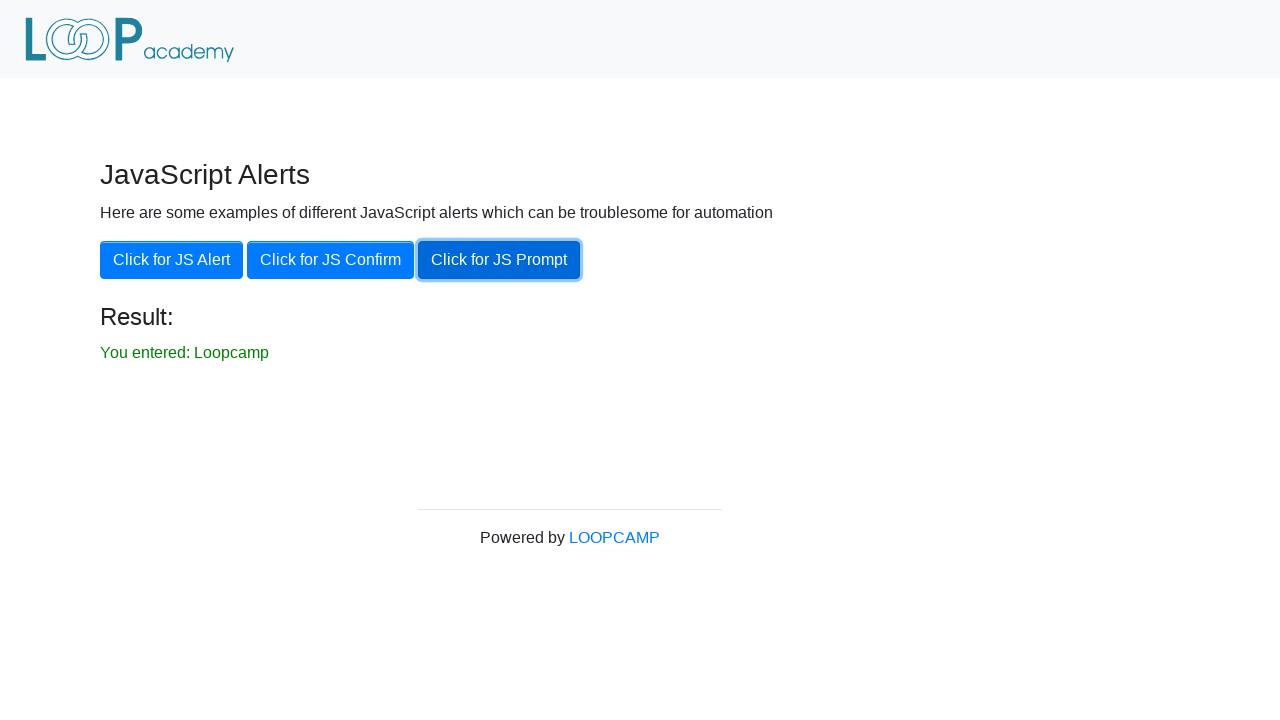

Retrieved result text: 'You entered: Loopcamp'
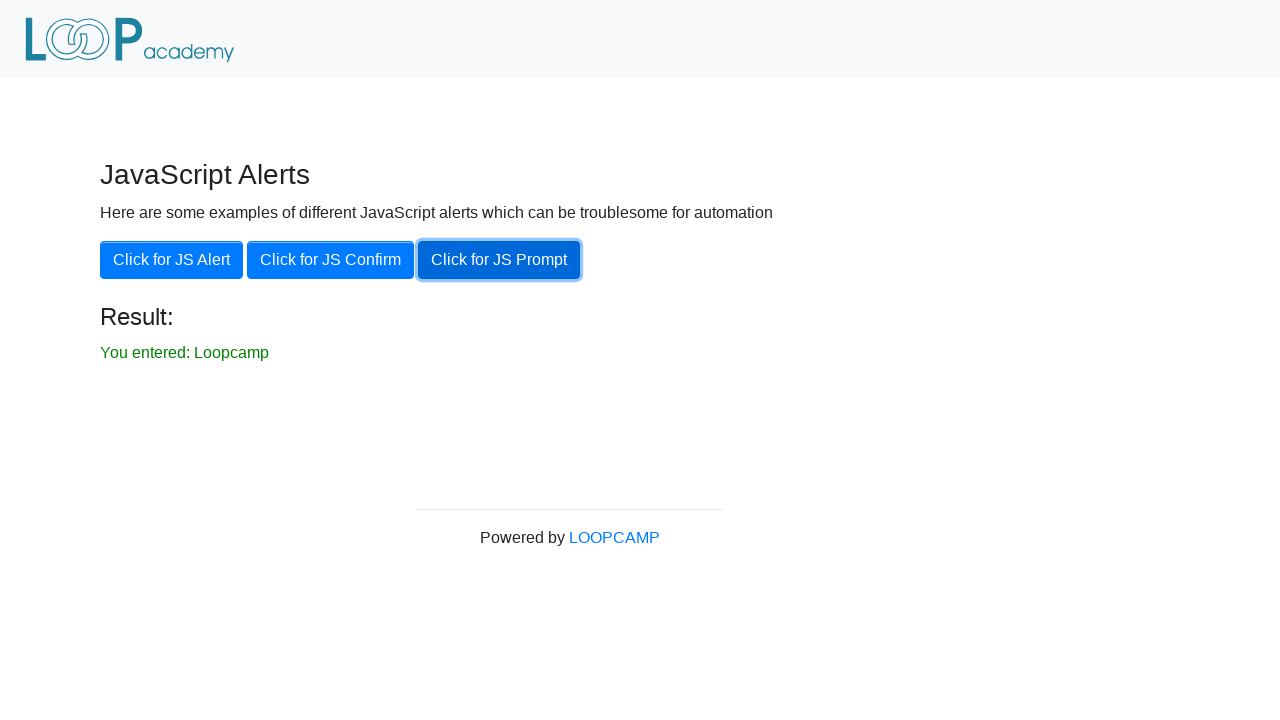

Verified entered text matches expected result
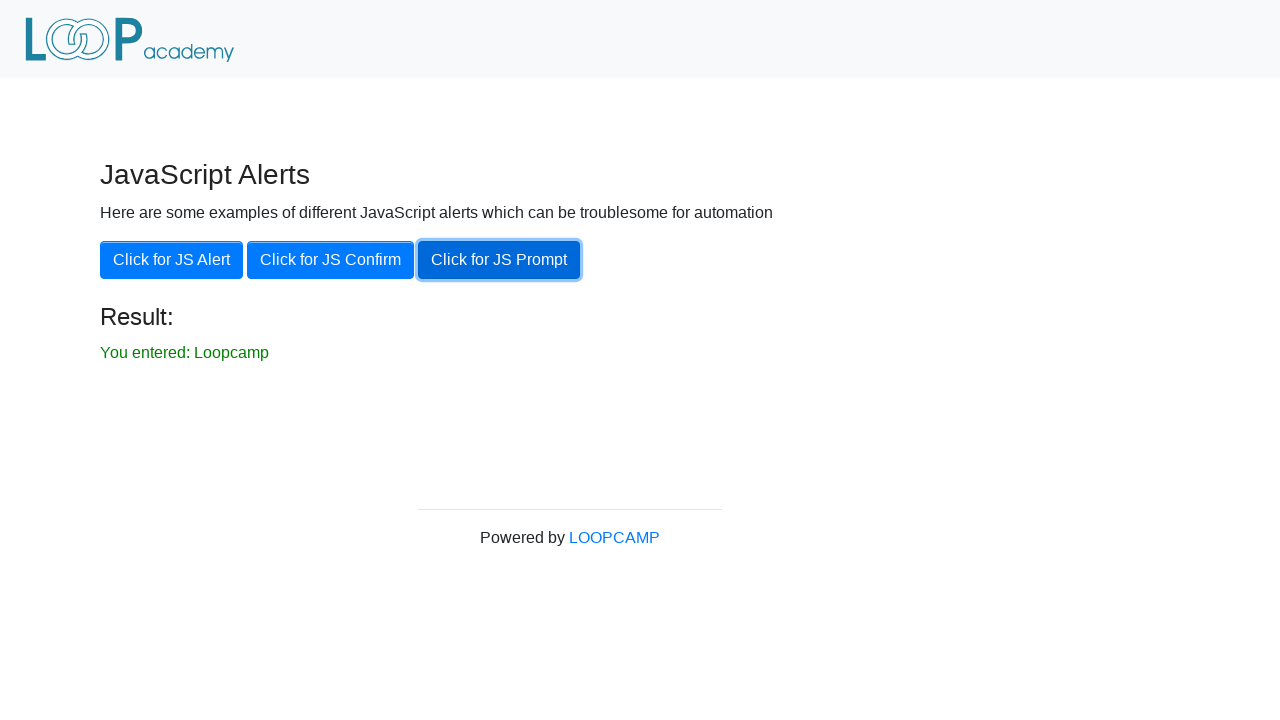

Set up dialog handler to dismiss second prompt
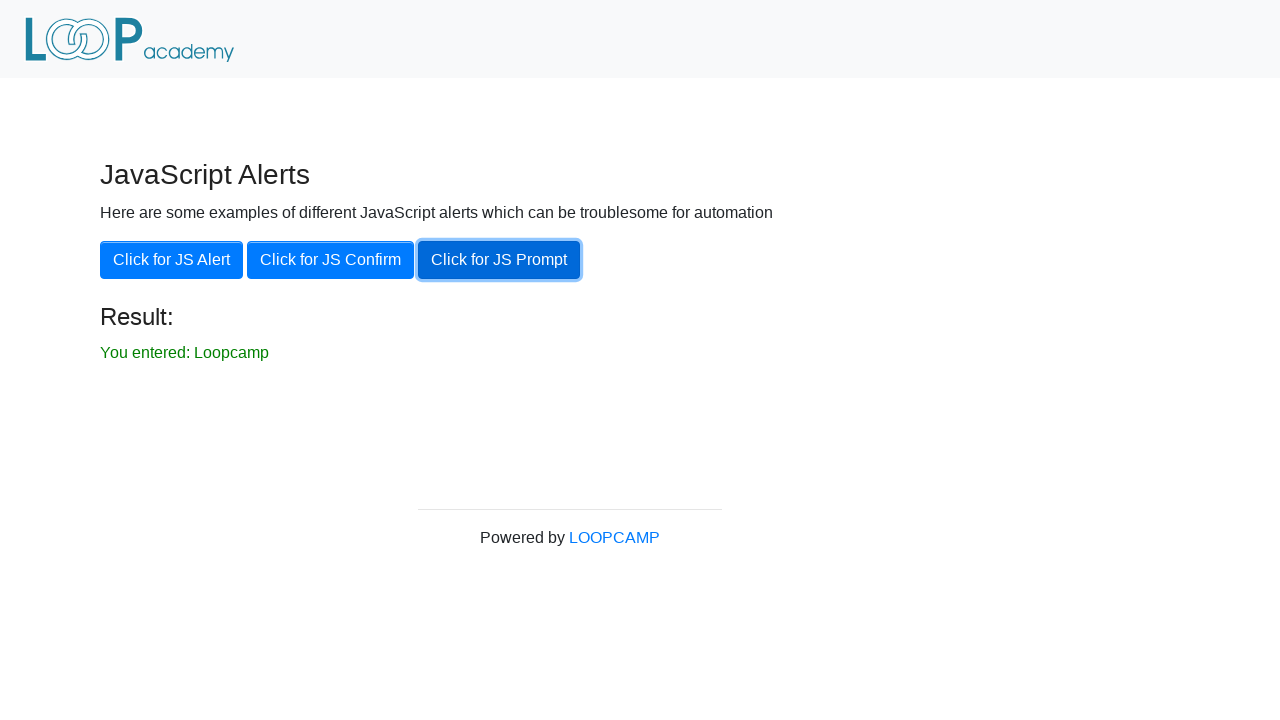

Clicked 'Click for JS Prompt' button to trigger second prompt at (499, 260) on xpath=//button[.='Click for JS Prompt']
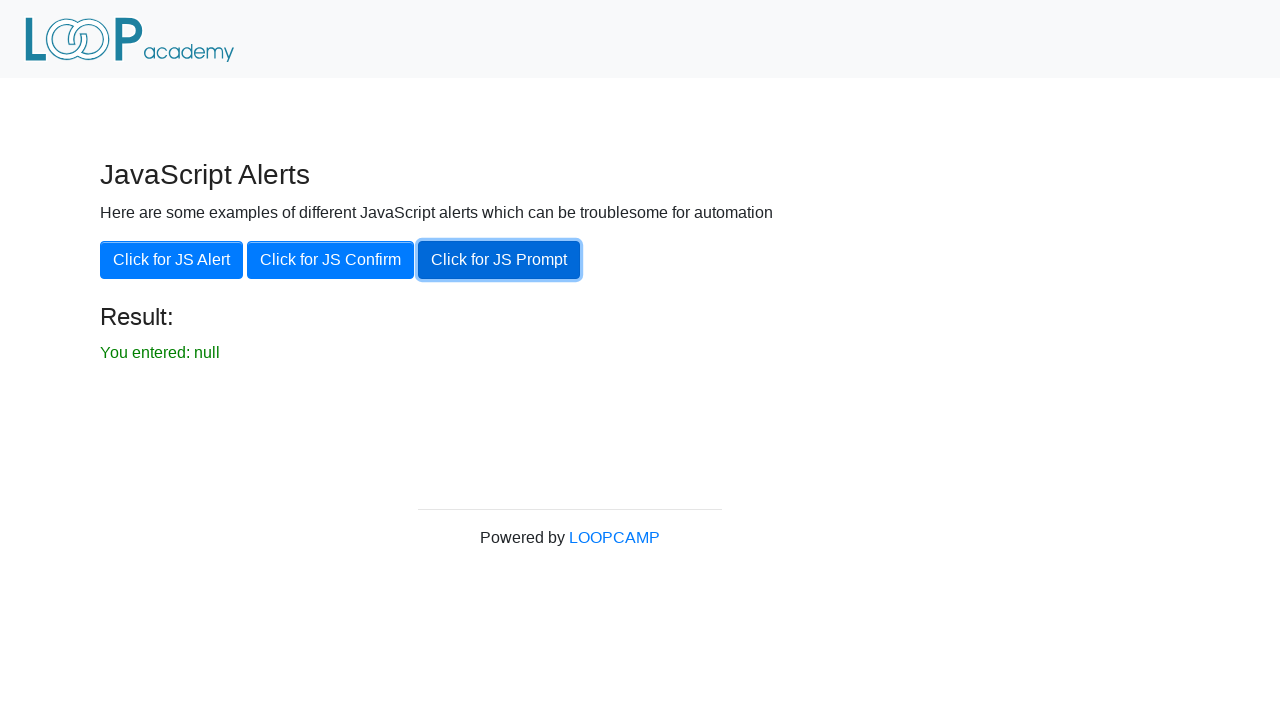

Result updated to show null after dismissing prompt
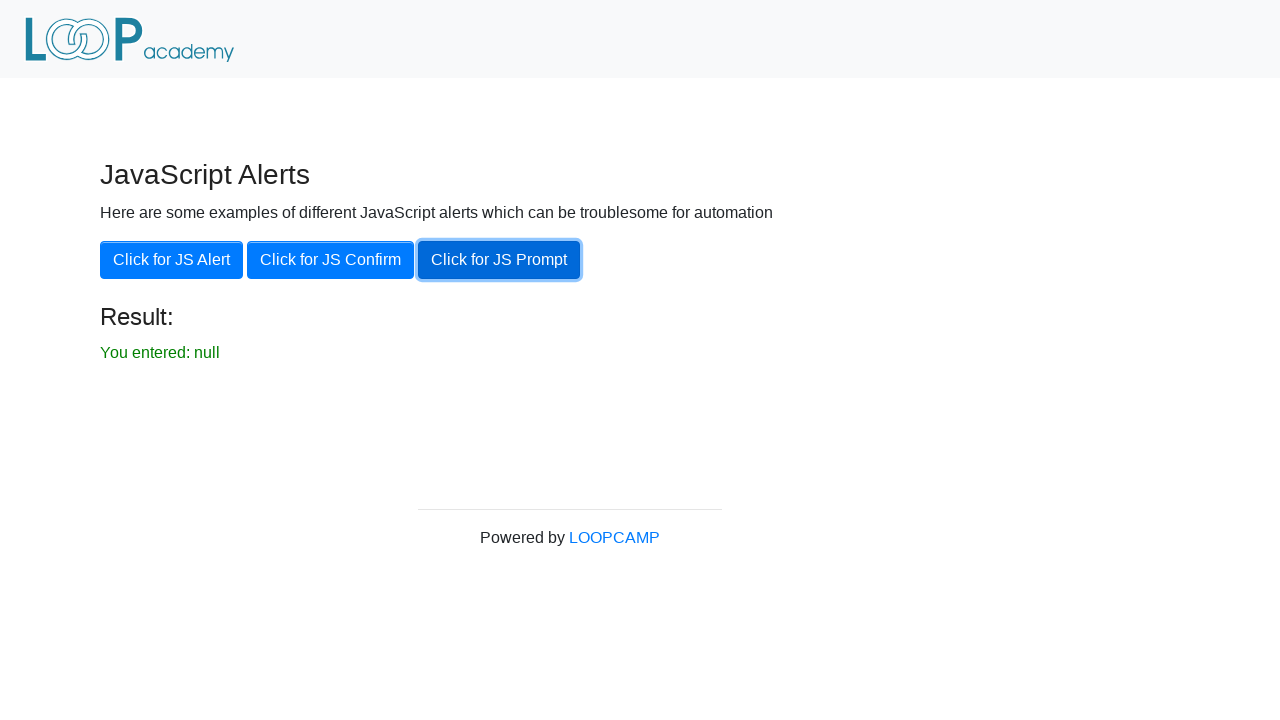

Retrieved result text after dismissing: 'You entered: null'
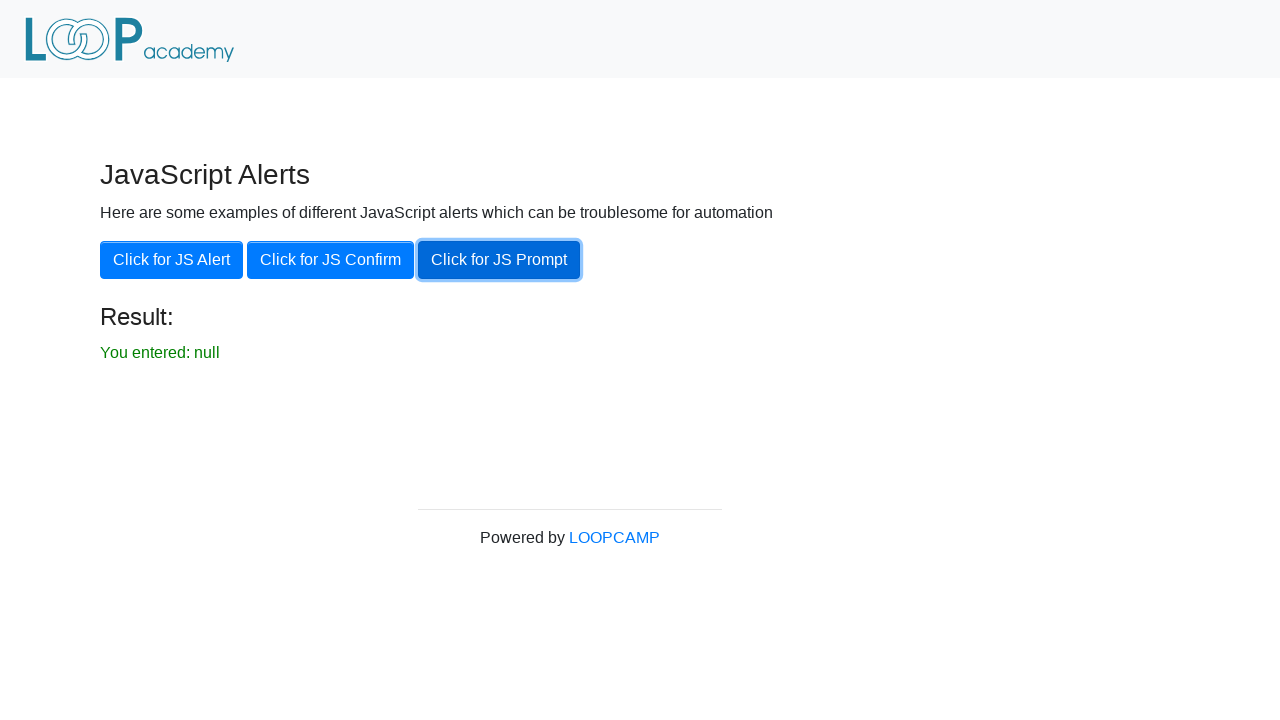

Verified null result after dismissing prompt
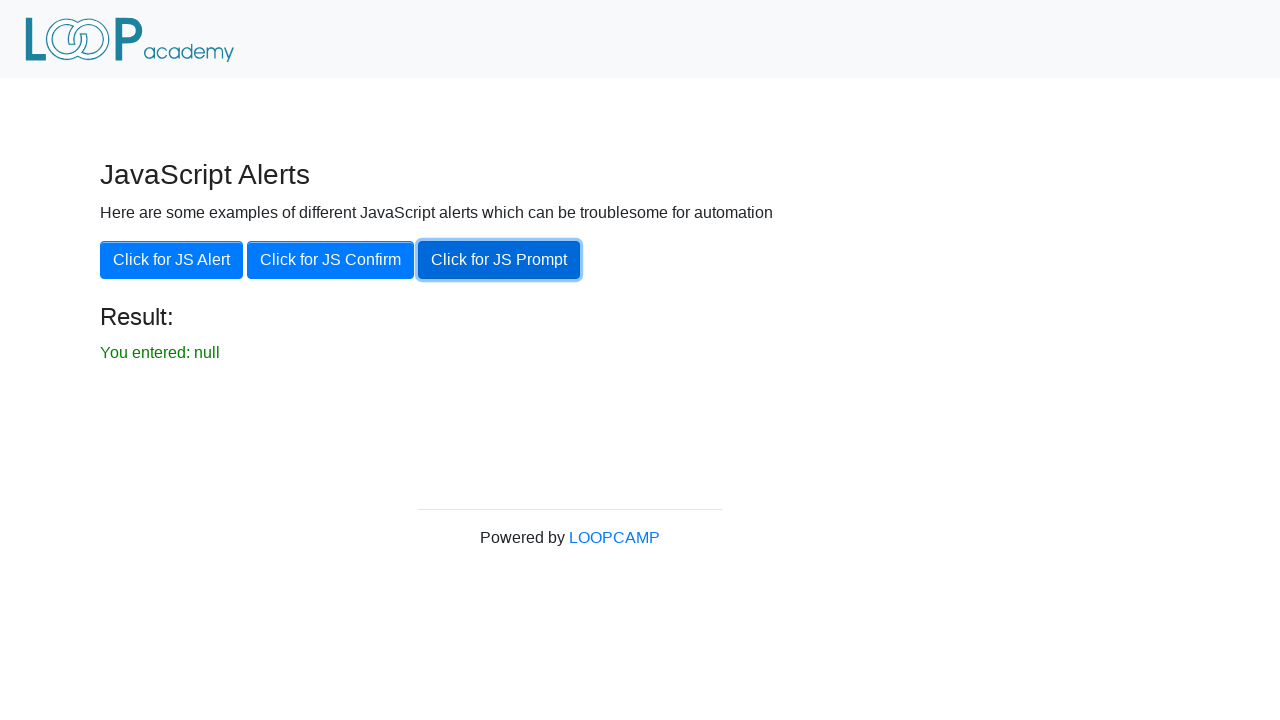

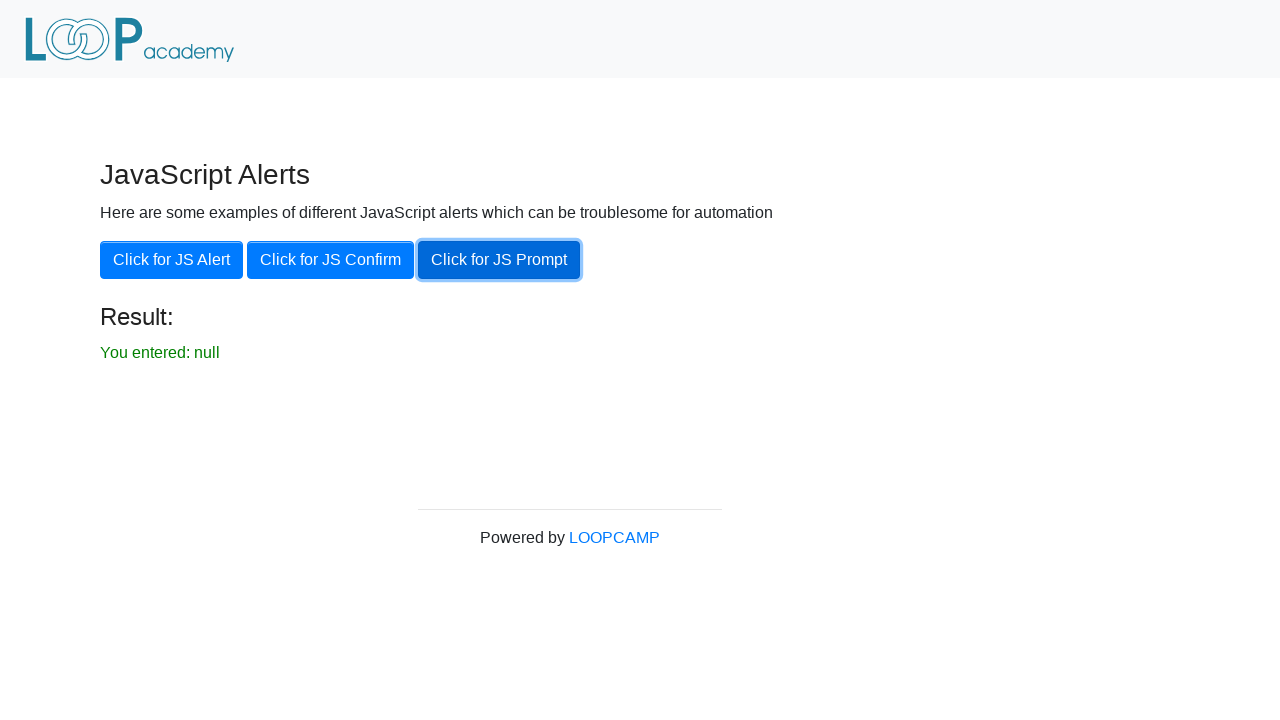